Navigates to osinit.ru website and sets up network request/response listeners to monitor traffic

Starting URL: https://osinit.ru/

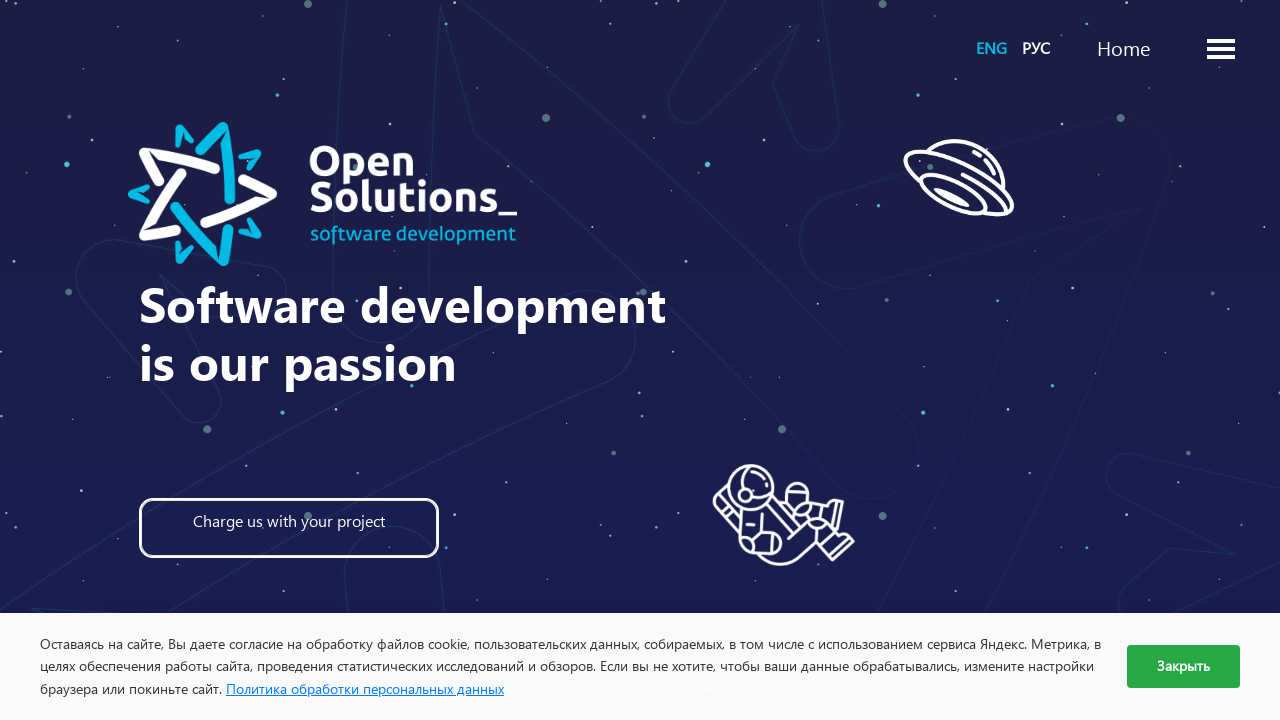

Page loaded with networkidle state - all network requests completed
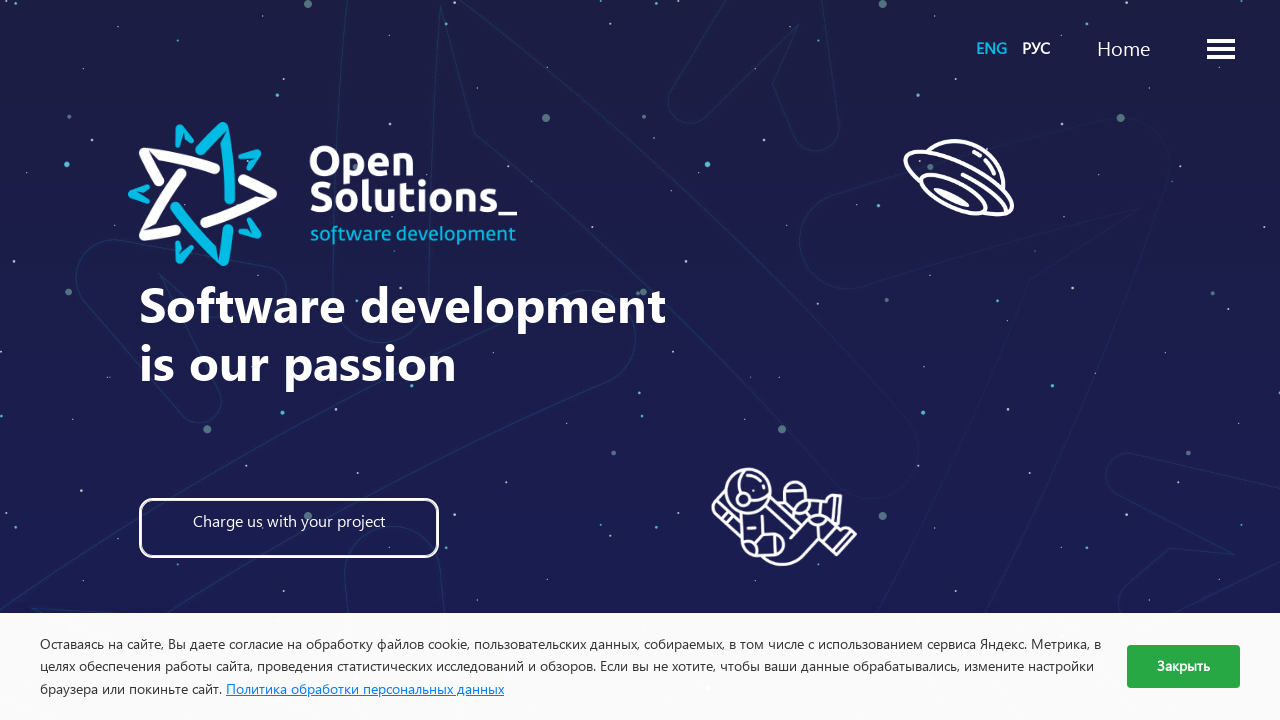

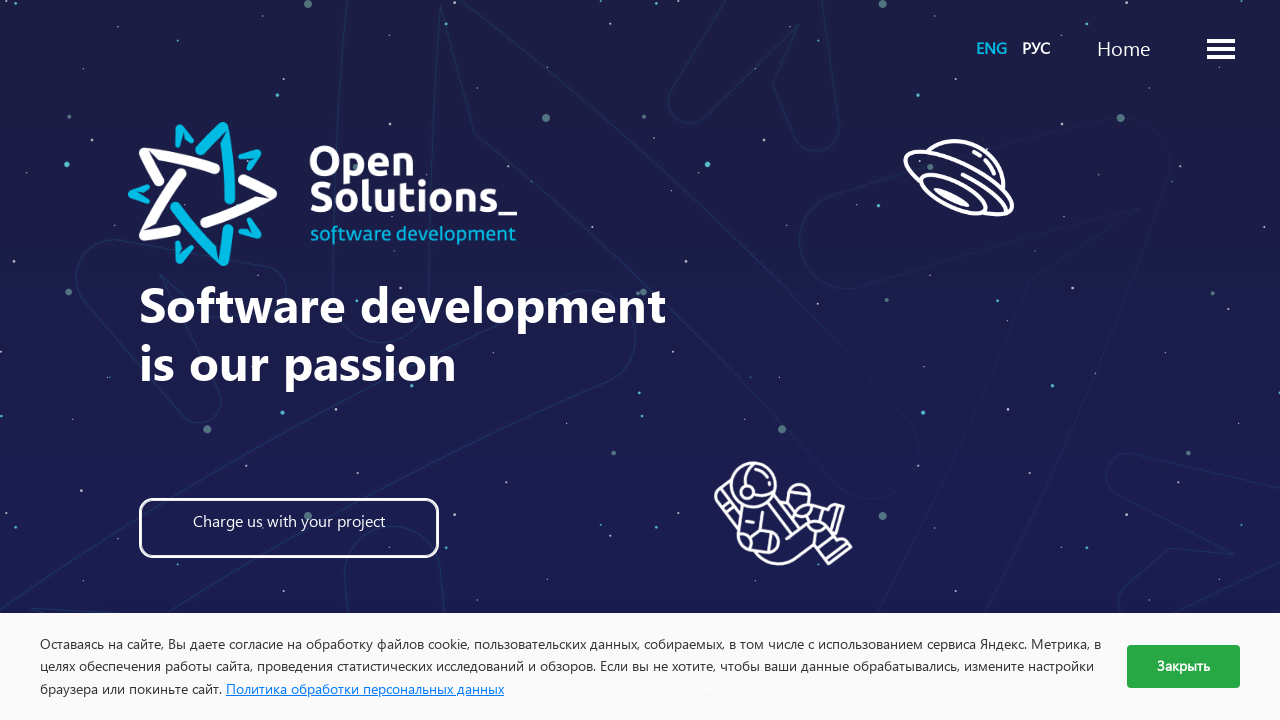